Tests that a button's color changes after a delay by waiting for it to gain a specific CSS class

Starting URL: https://demoqa.com/dynamic-properties

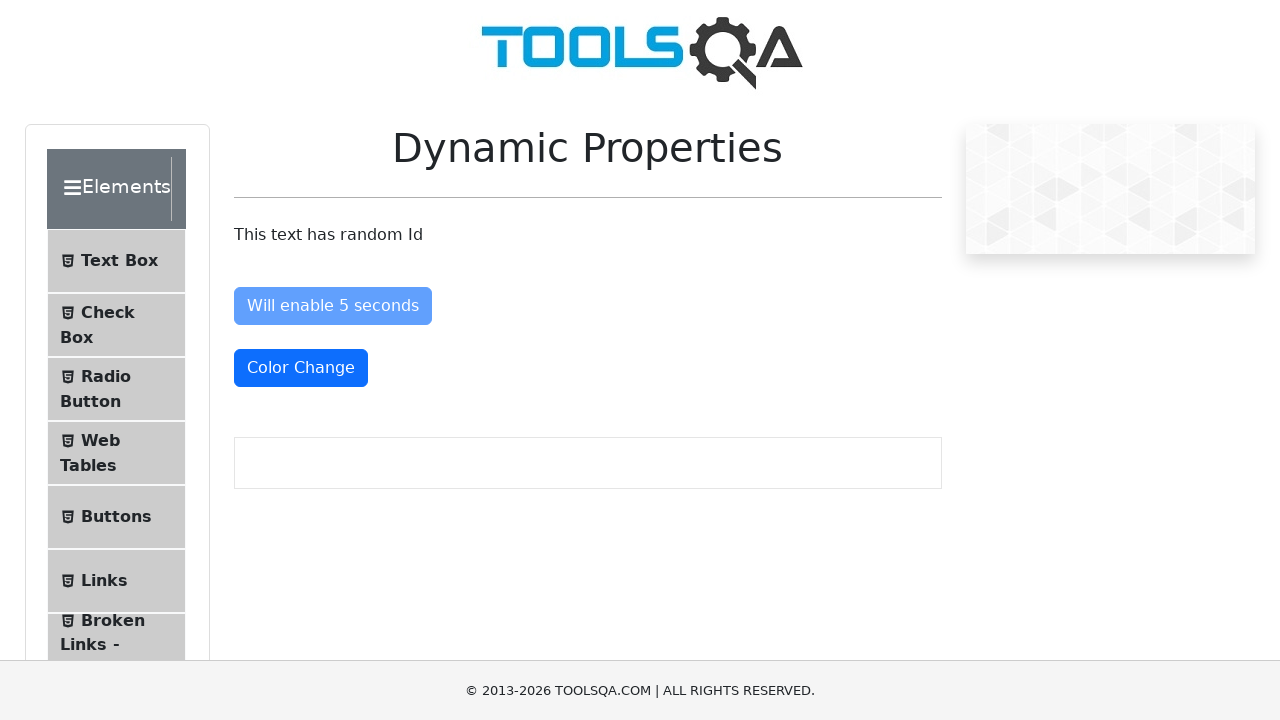

Navigated to https://demoqa.com/dynamic-properties
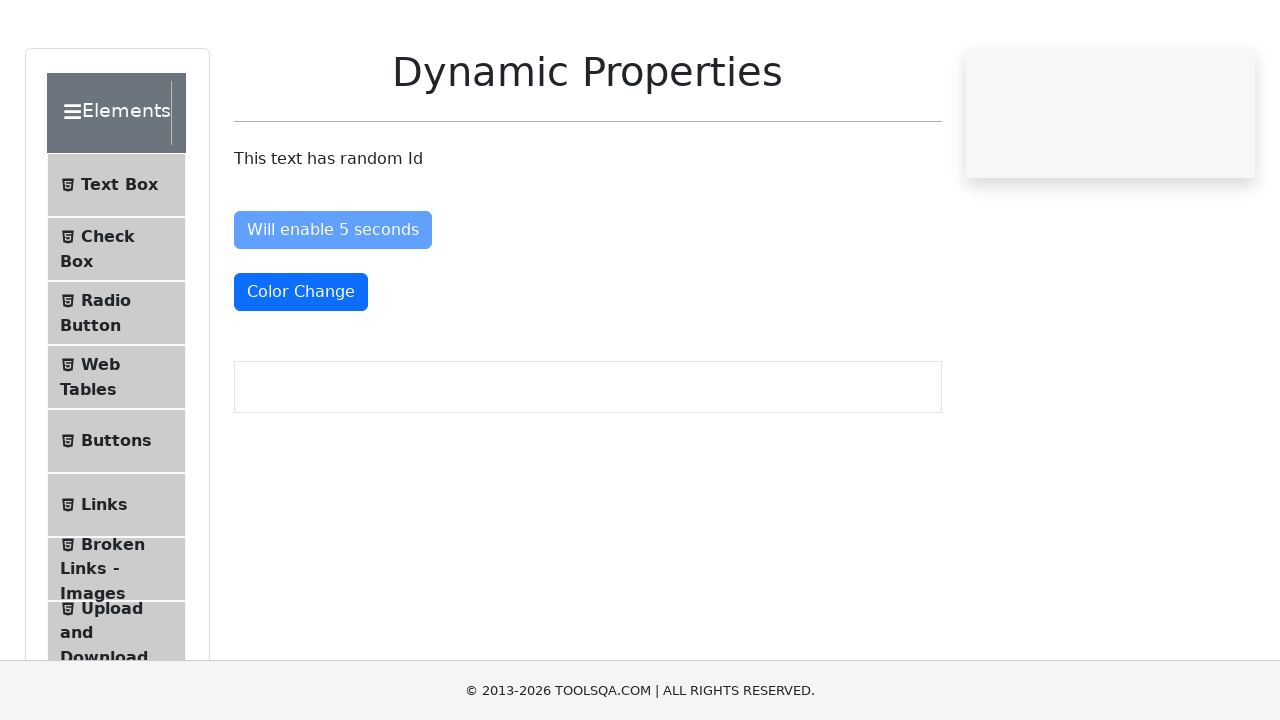

Button #colorChange gained 'text-danger' class after delay
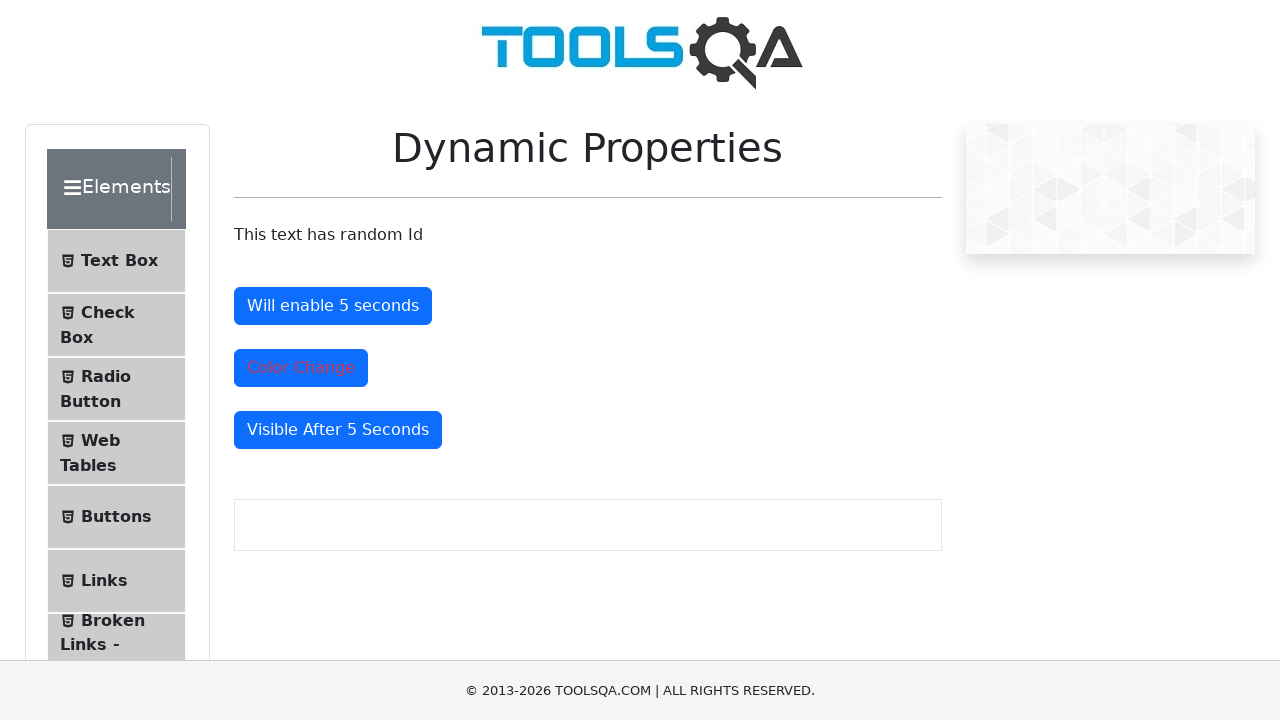

Retrieved class attribute from button element
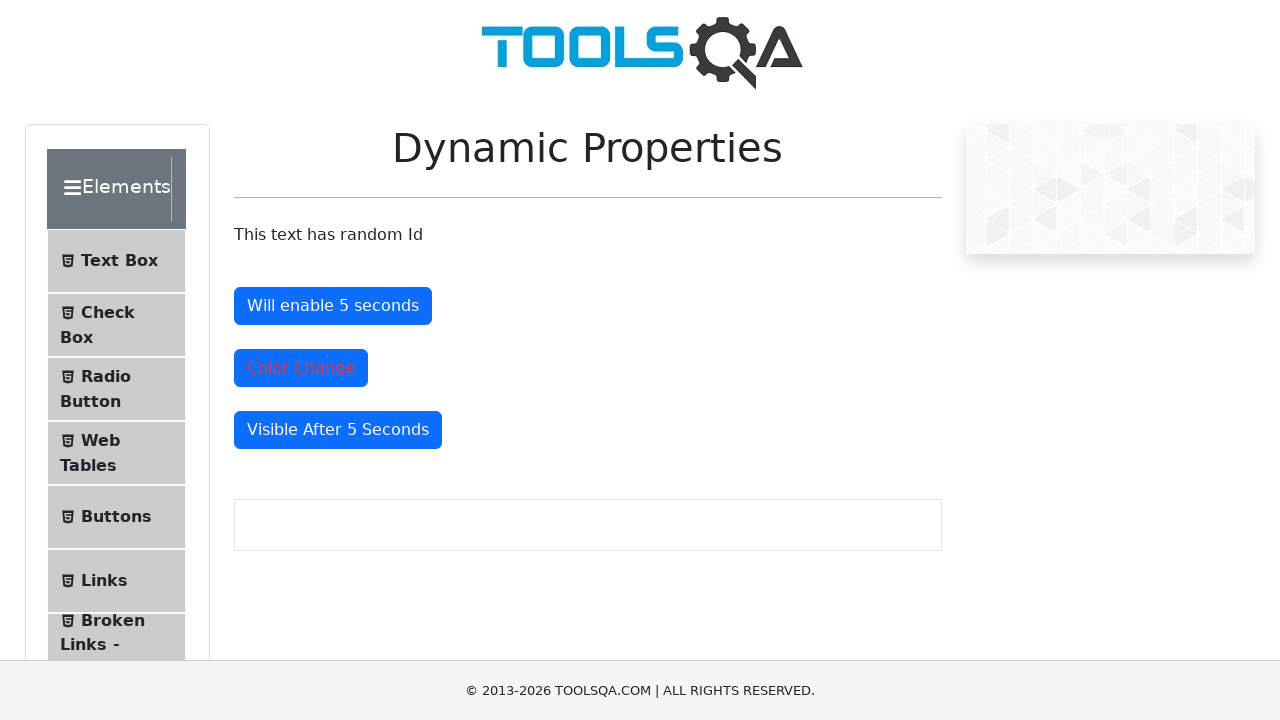

Verified that 'text-danger' class is present in button's class attribute
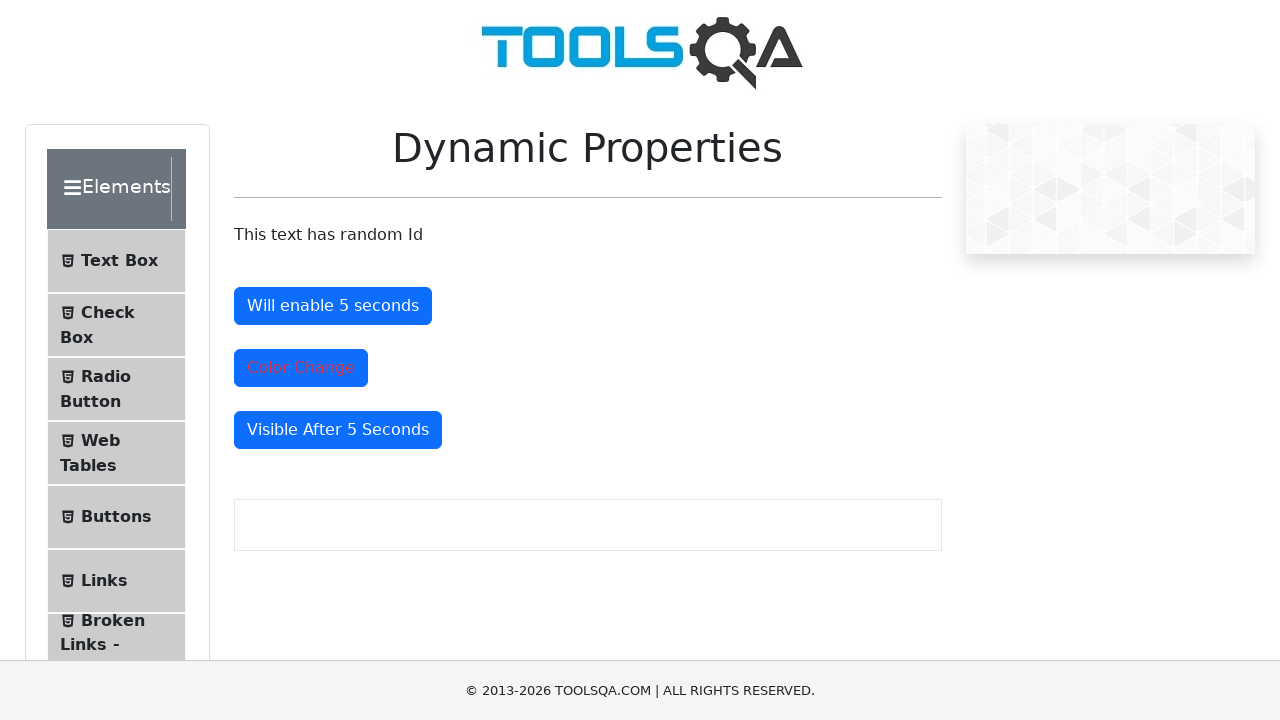

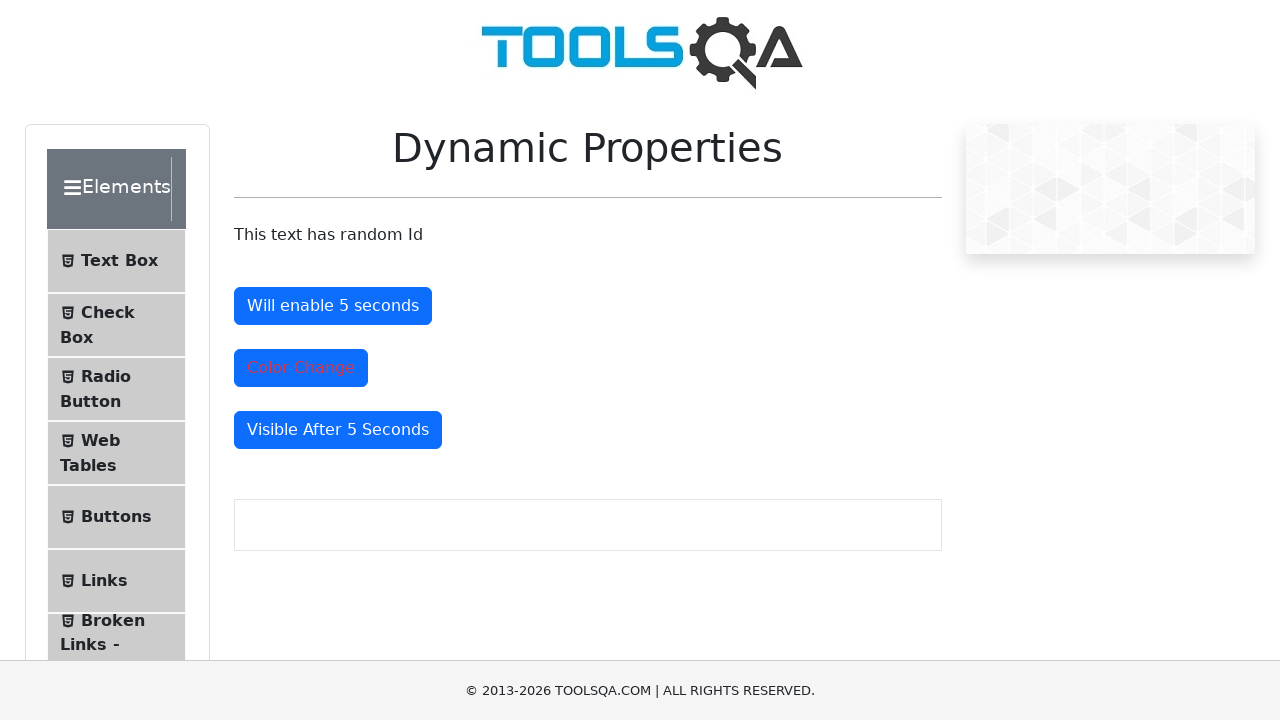